Opens the SportsTak sports news website and verifies the page loads successfully

Starting URL: https://thesportstak.com/

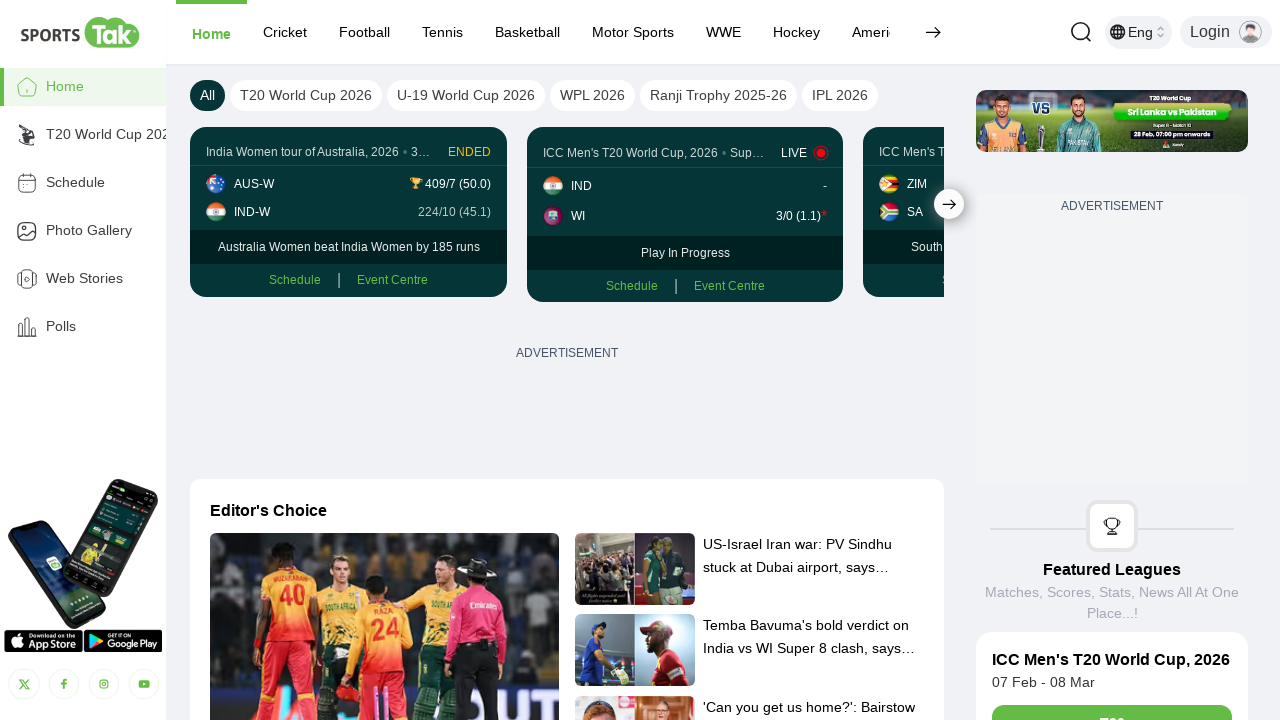

Waited for page DOM content to be loaded
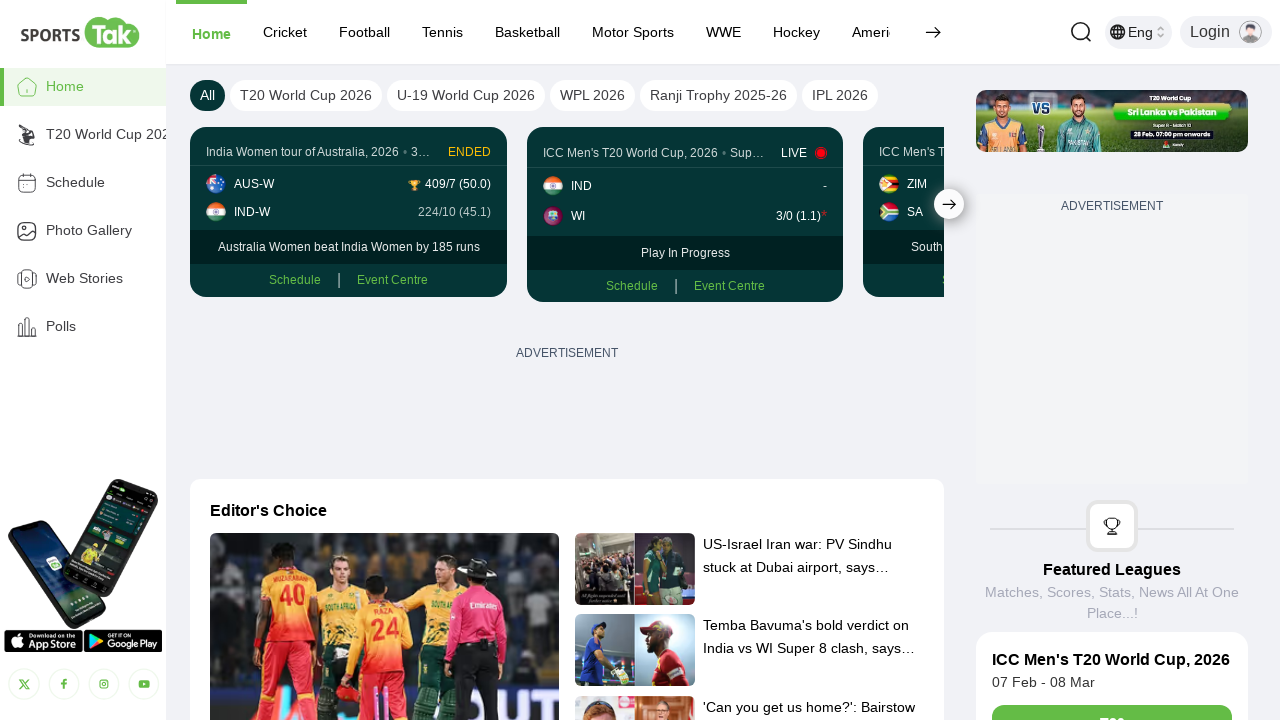

Verified body element is present on the page
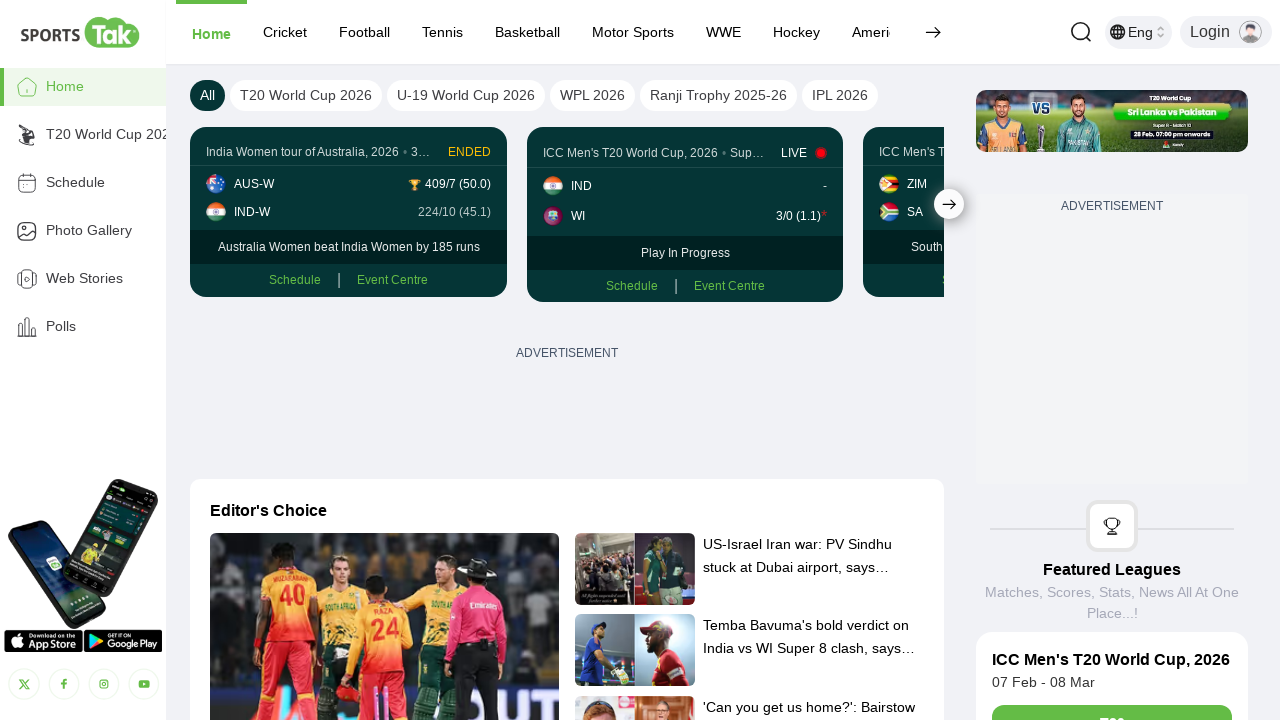

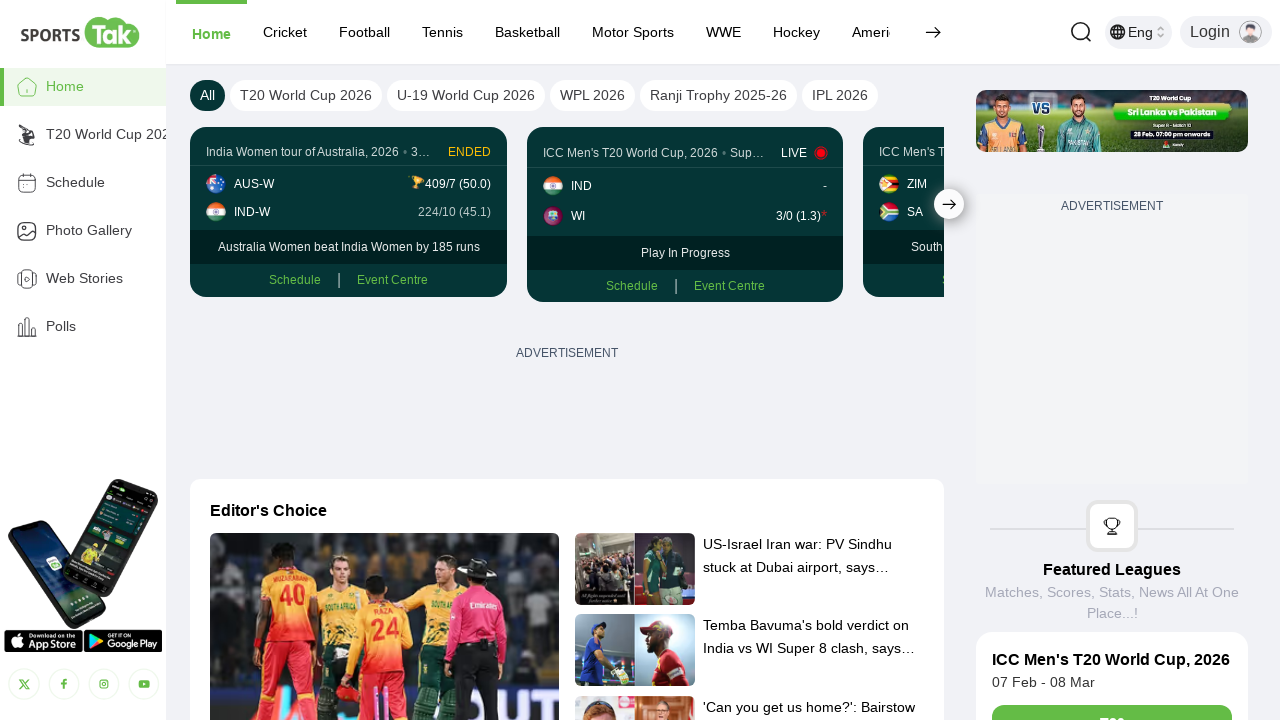